Tests adding and removing elements by clicking "Add Element" 5 times, then clicking "Delete" 5 times, and verifying no delete buttons remain

Starting URL: https://the-internet.herokuapp.com/add_remove_elements/

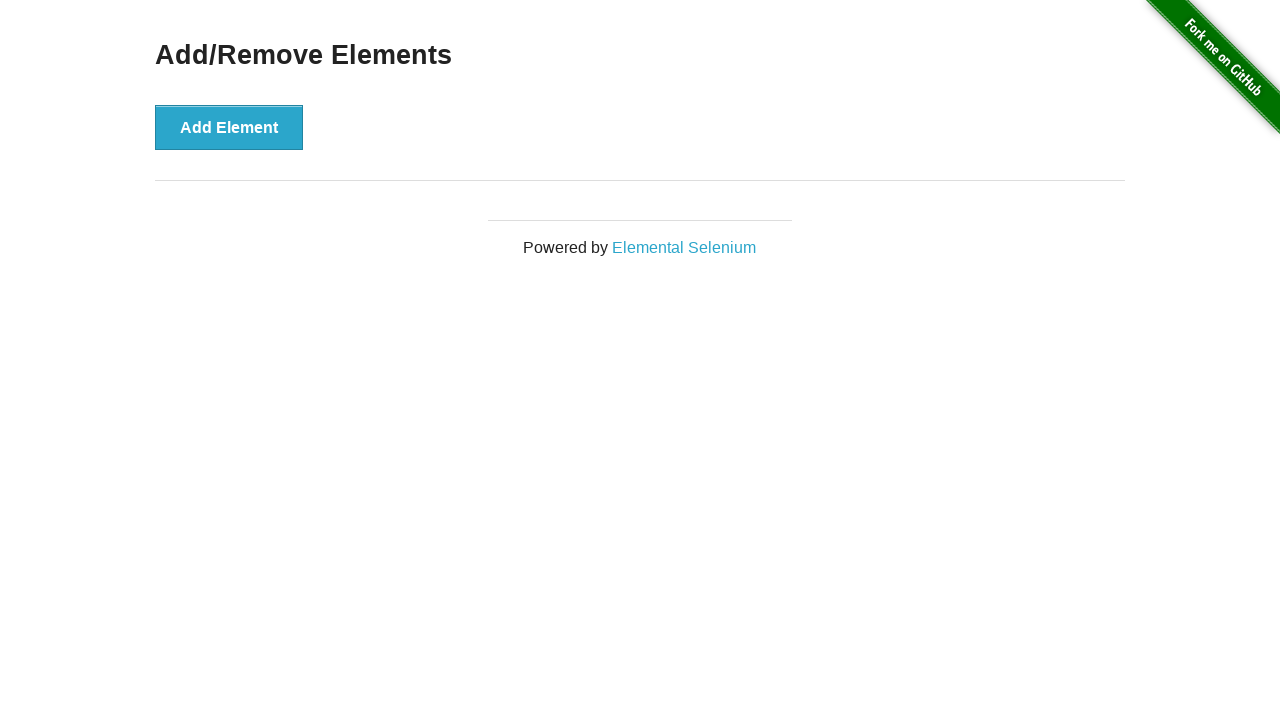

Navigated to add/remove elements page
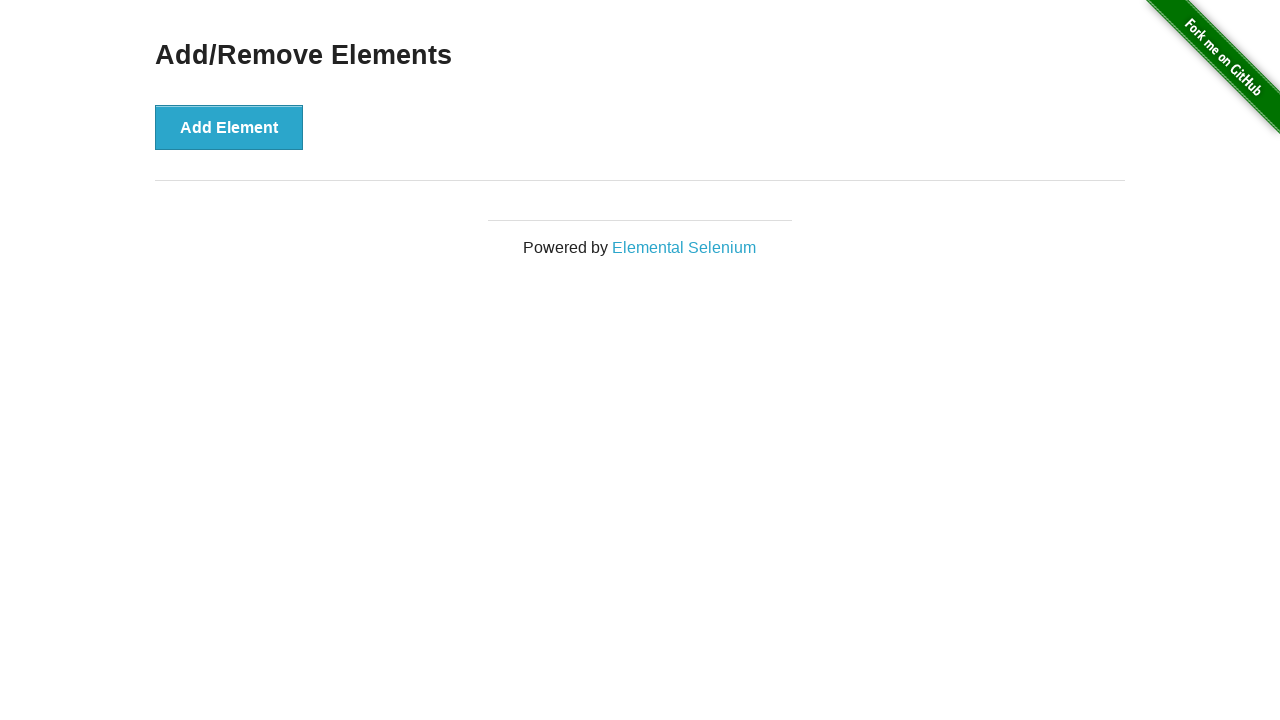

Clicked 'Add Element' button at (229, 127) on xpath=//button[text()='Add Element']
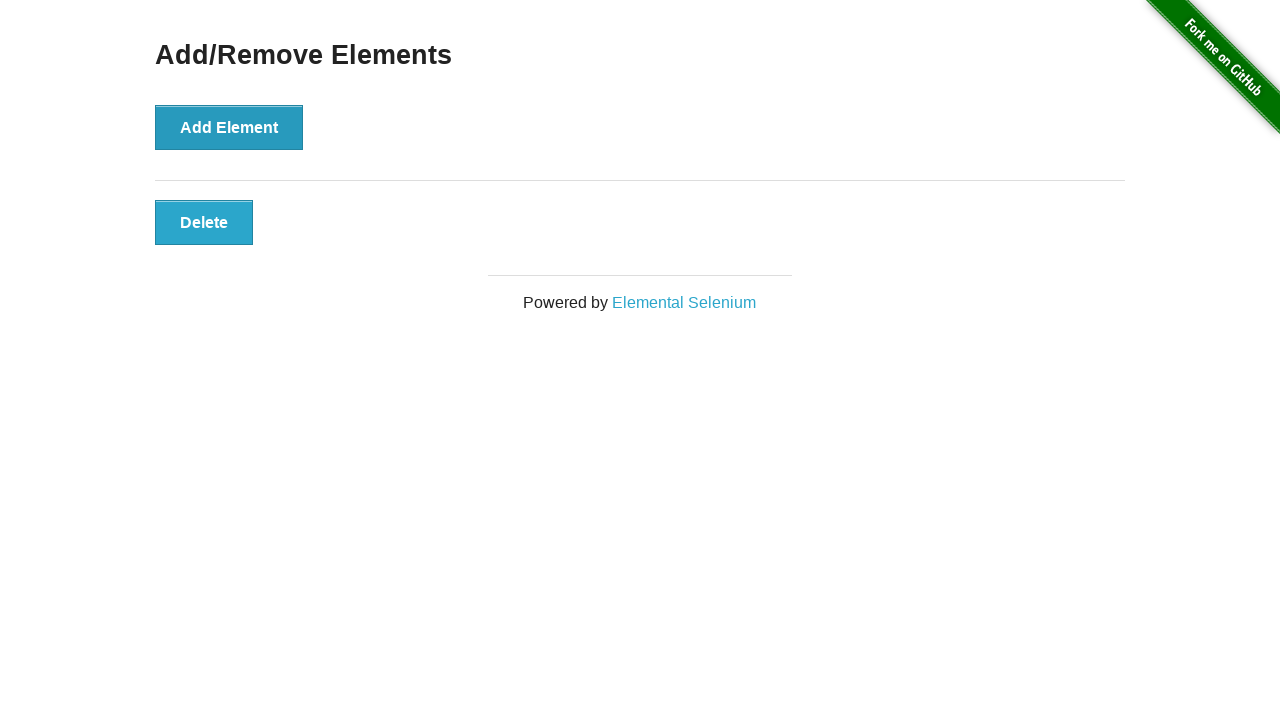

Clicked 'Add Element' button at (229, 127) on xpath=//button[text()='Add Element']
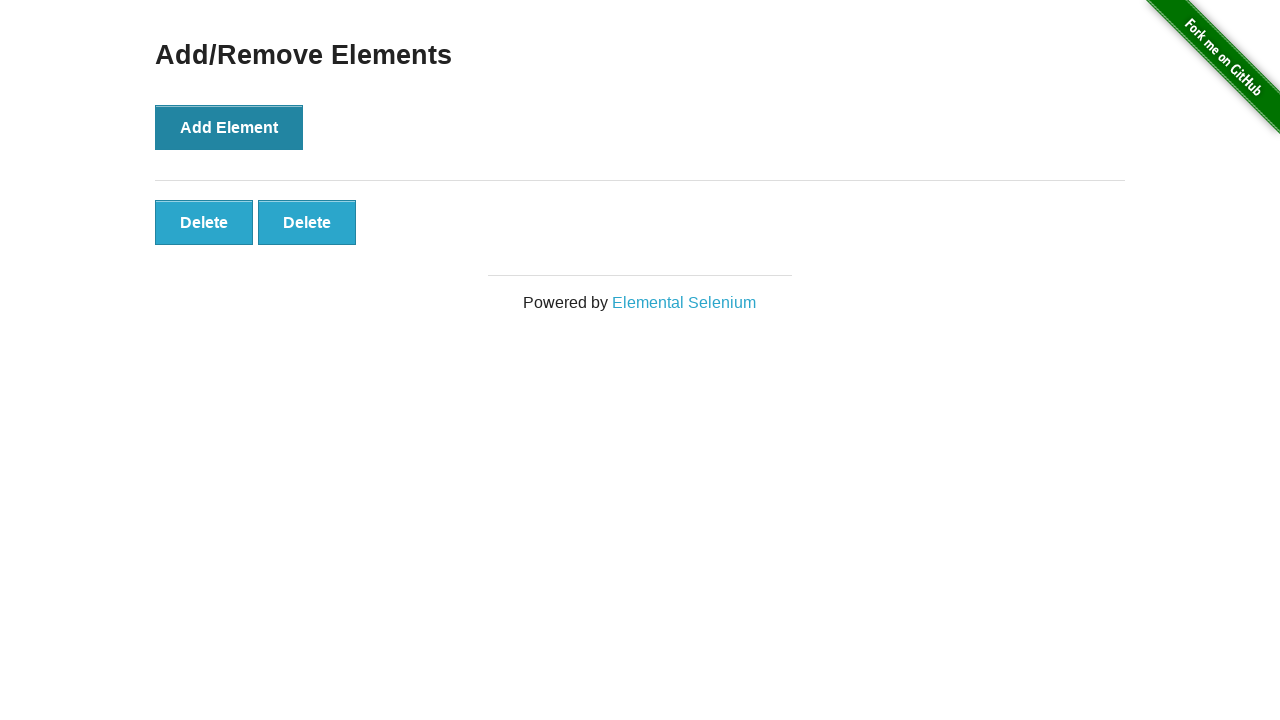

Clicked 'Add Element' button at (229, 127) on xpath=//button[text()='Add Element']
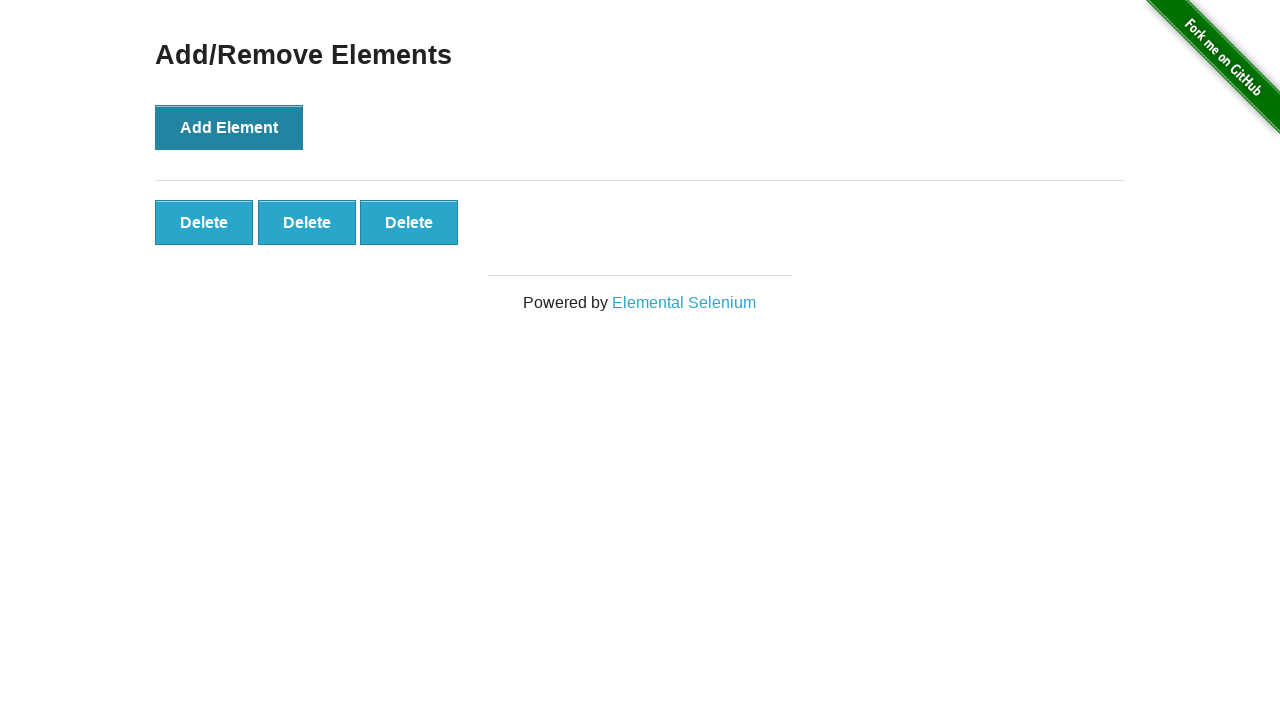

Clicked 'Add Element' button at (229, 127) on xpath=//button[text()='Add Element']
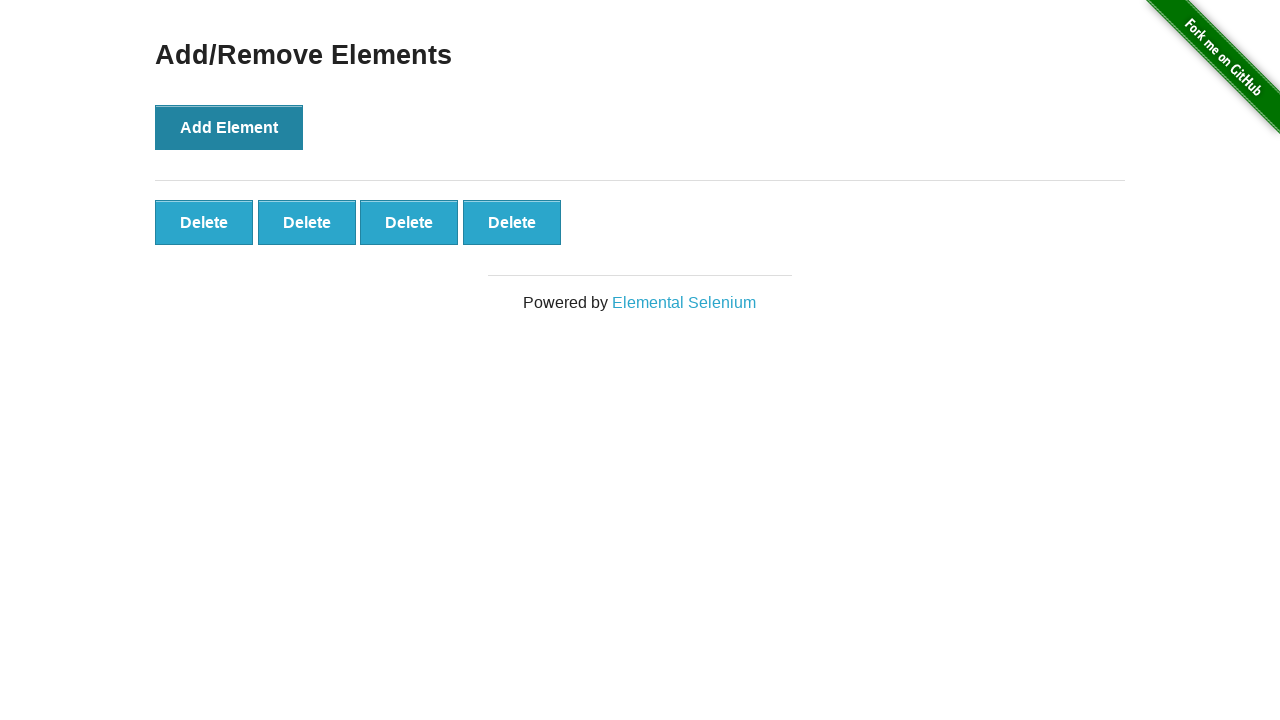

Clicked 'Add Element' button at (229, 127) on xpath=//button[text()='Add Element']
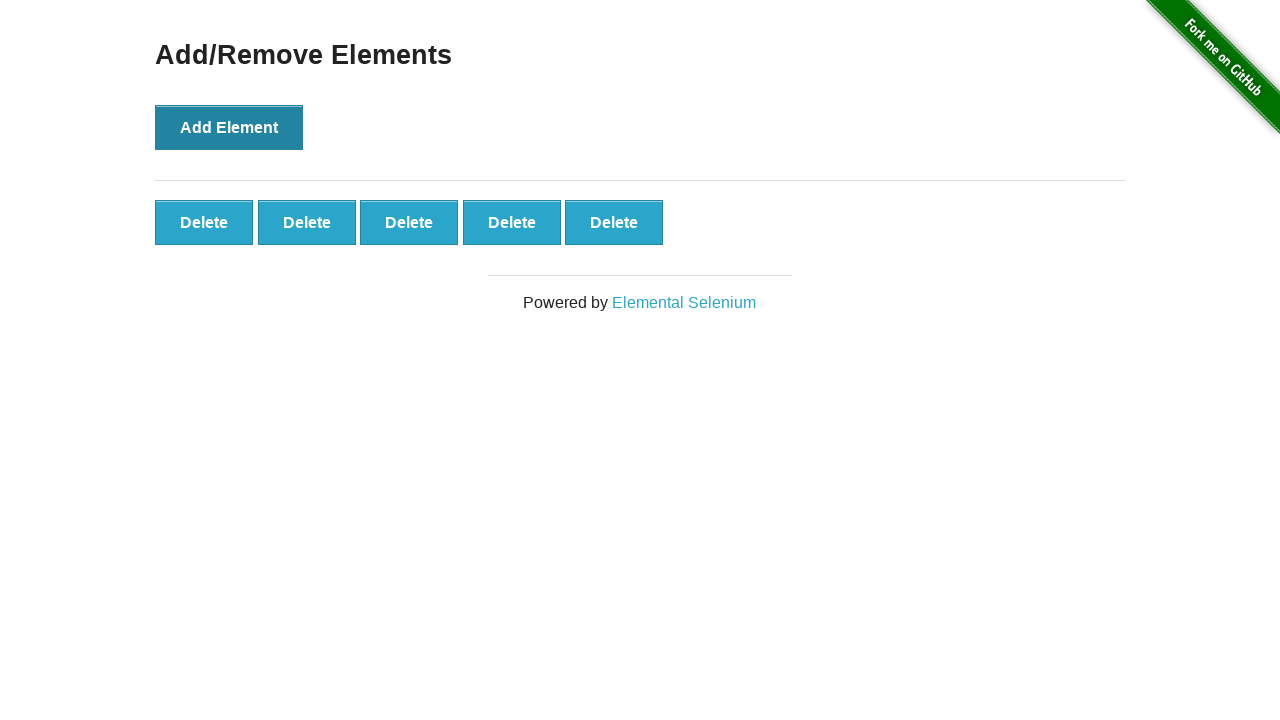

Clicked 'Delete' button to remove element at (204, 222) on xpath=//button[text()='Delete']
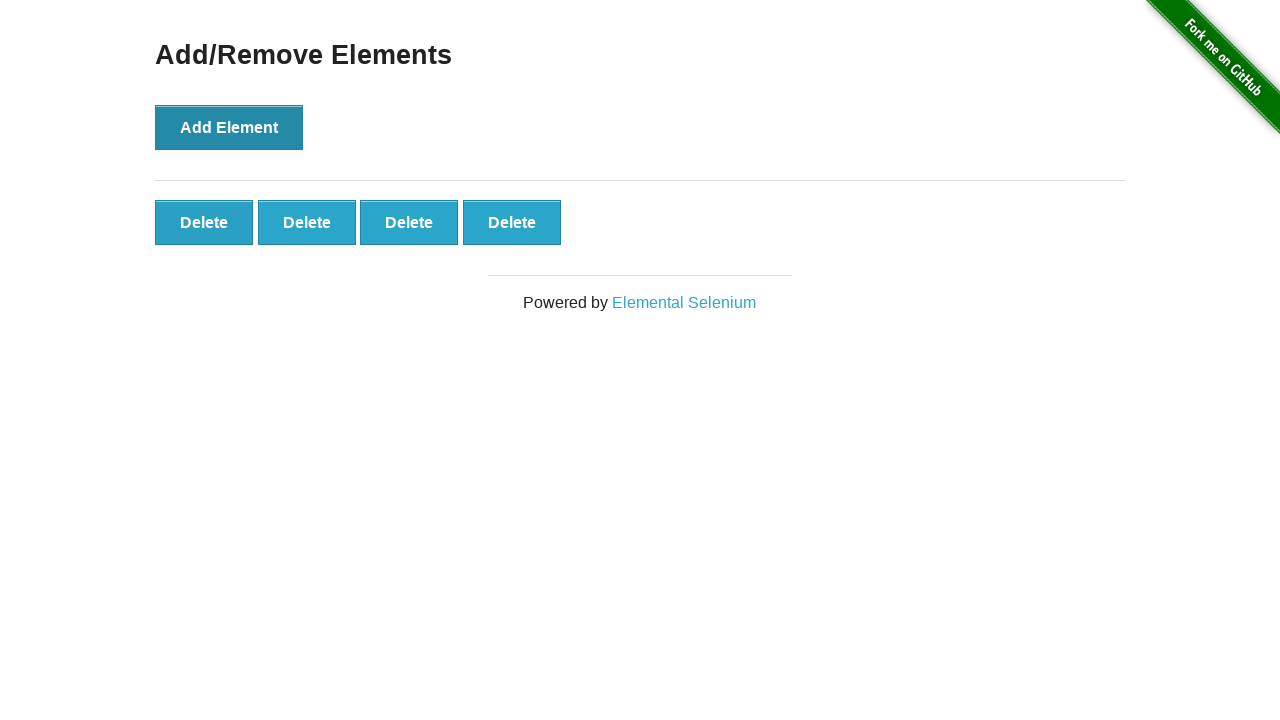

Clicked 'Delete' button to remove element at (204, 222) on xpath=//button[text()='Delete']
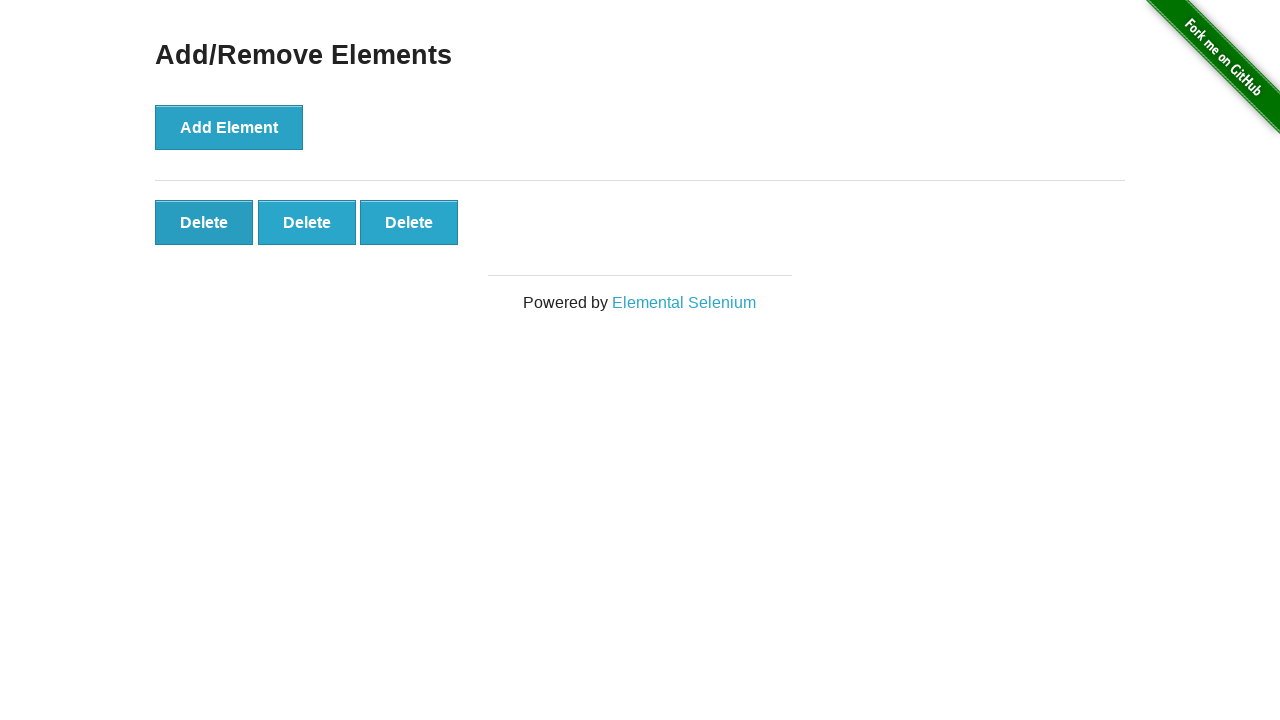

Clicked 'Delete' button to remove element at (204, 222) on xpath=//button[text()='Delete']
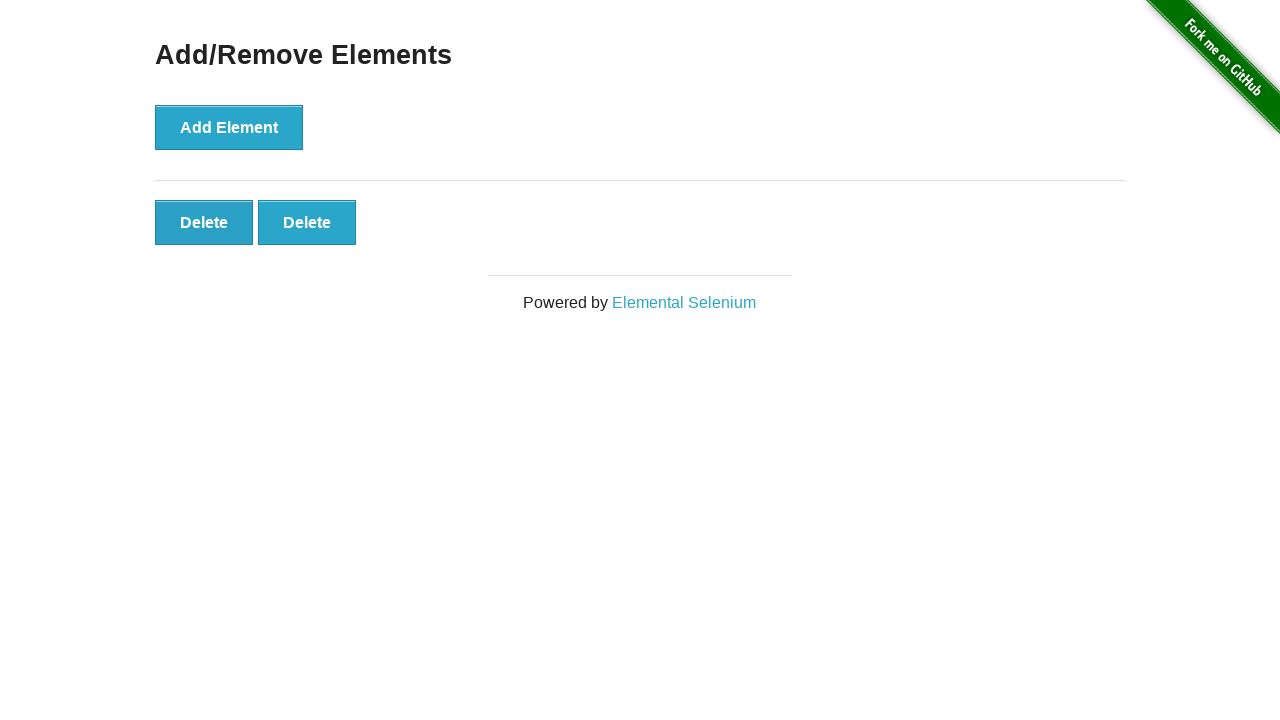

Clicked 'Delete' button to remove element at (204, 222) on xpath=//button[text()='Delete']
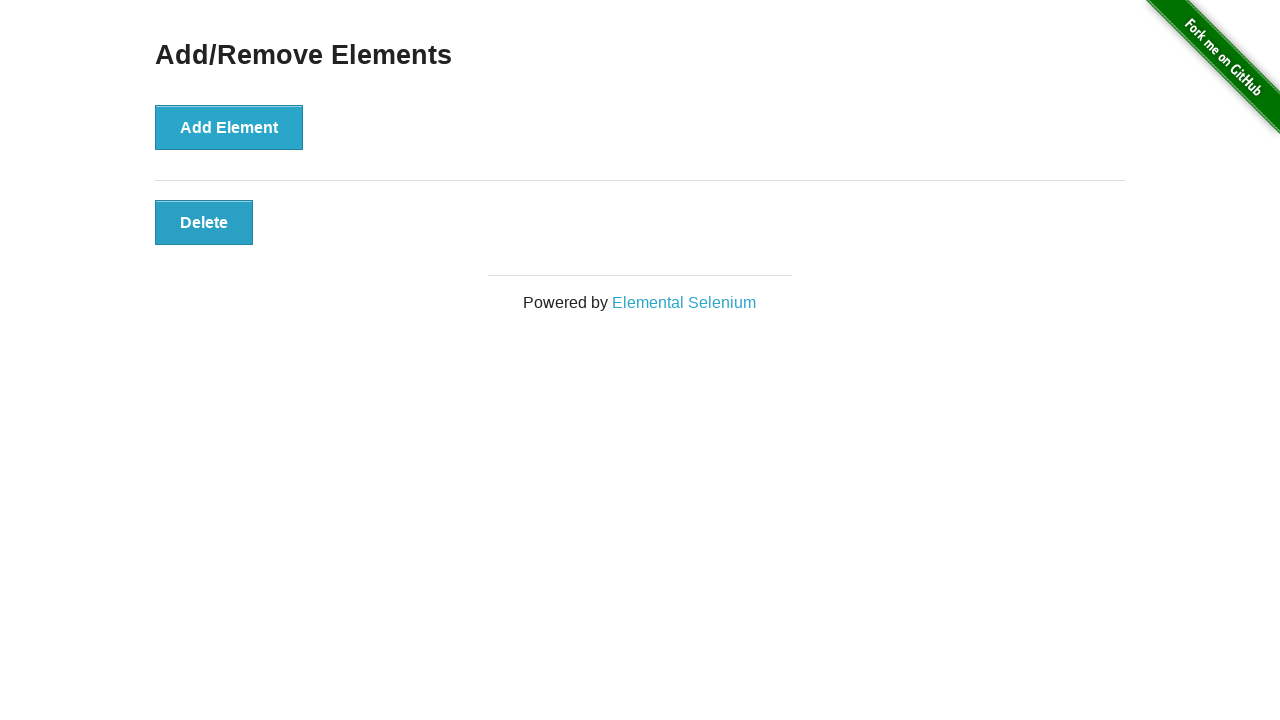

Clicked 'Delete' button to remove element at (204, 222) on xpath=//button[text()='Delete']
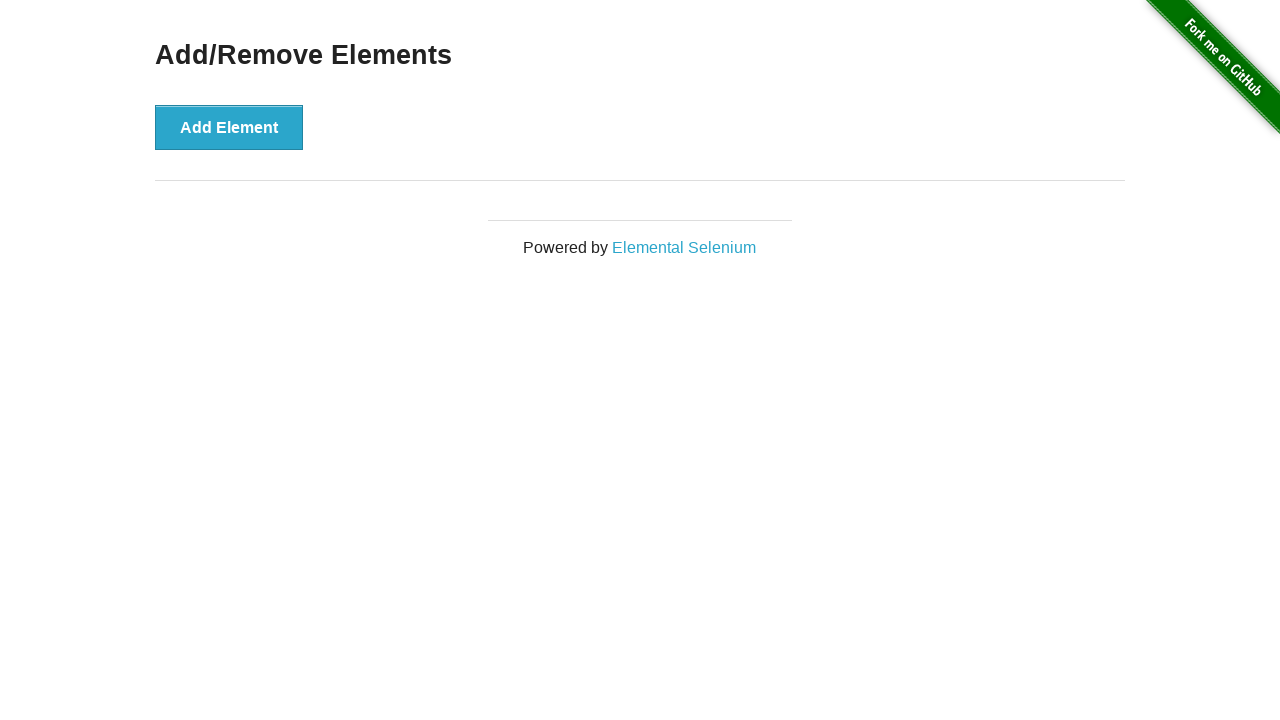

Located all remaining delete buttons
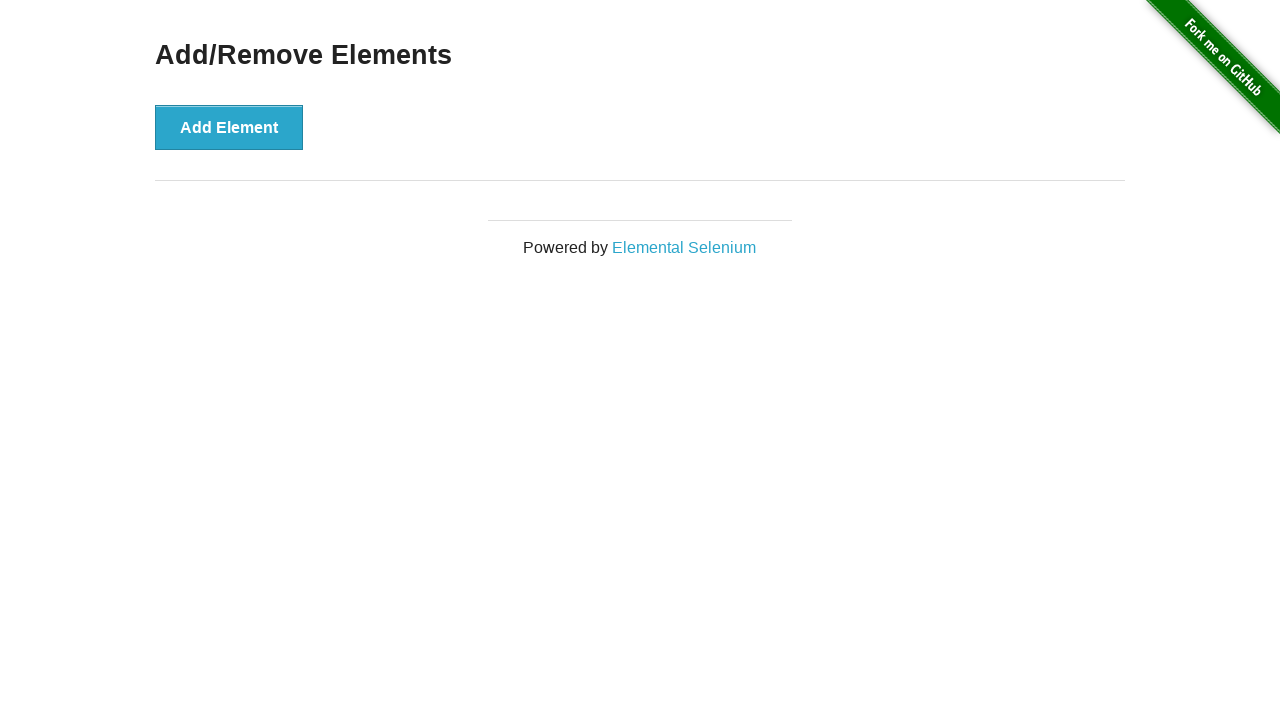

Verified that no delete buttons remain
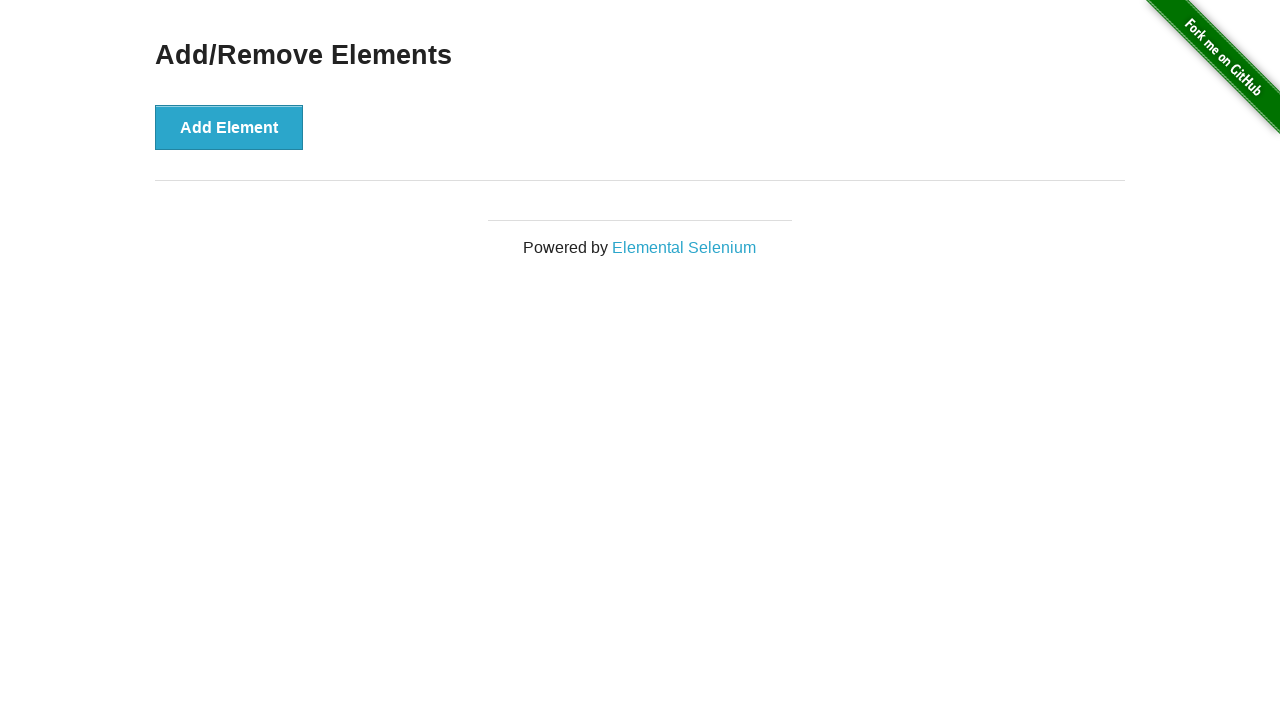

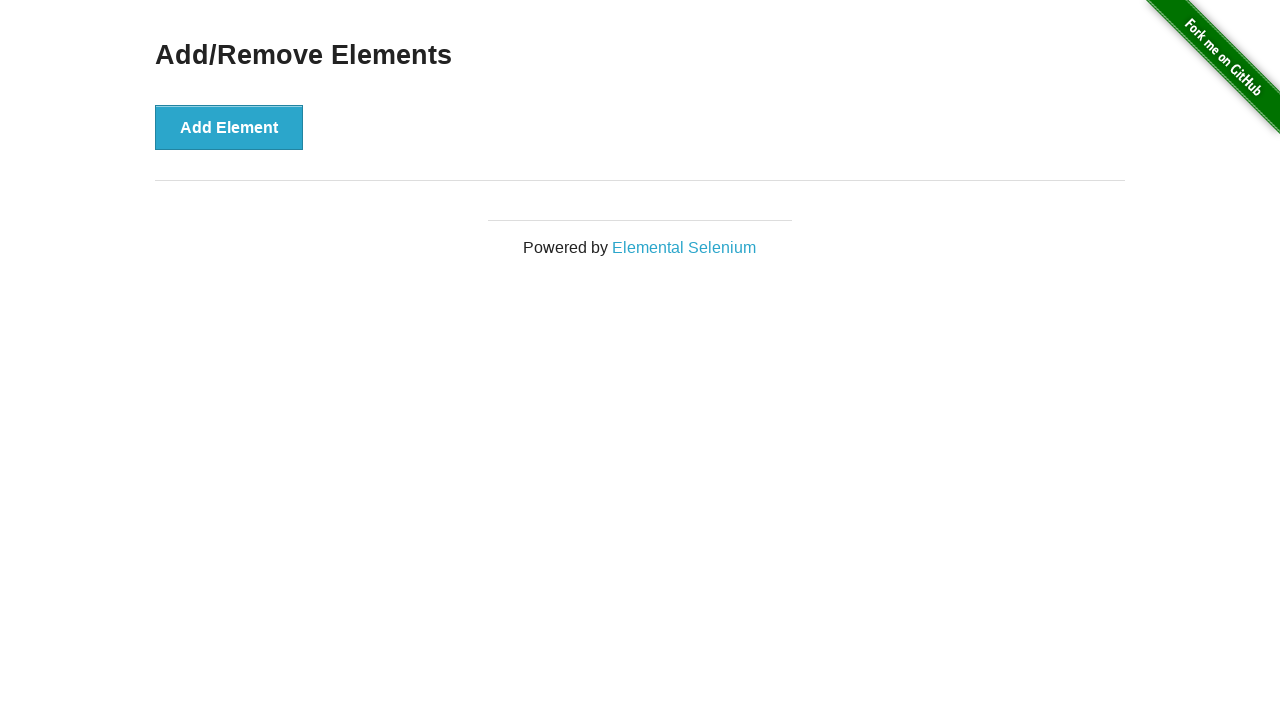